Retrieves random text from an element and enters it into a text field, then clicks a verify button

Starting URL: https://demo.zeuz.ai/web/level/one/actions/save_text

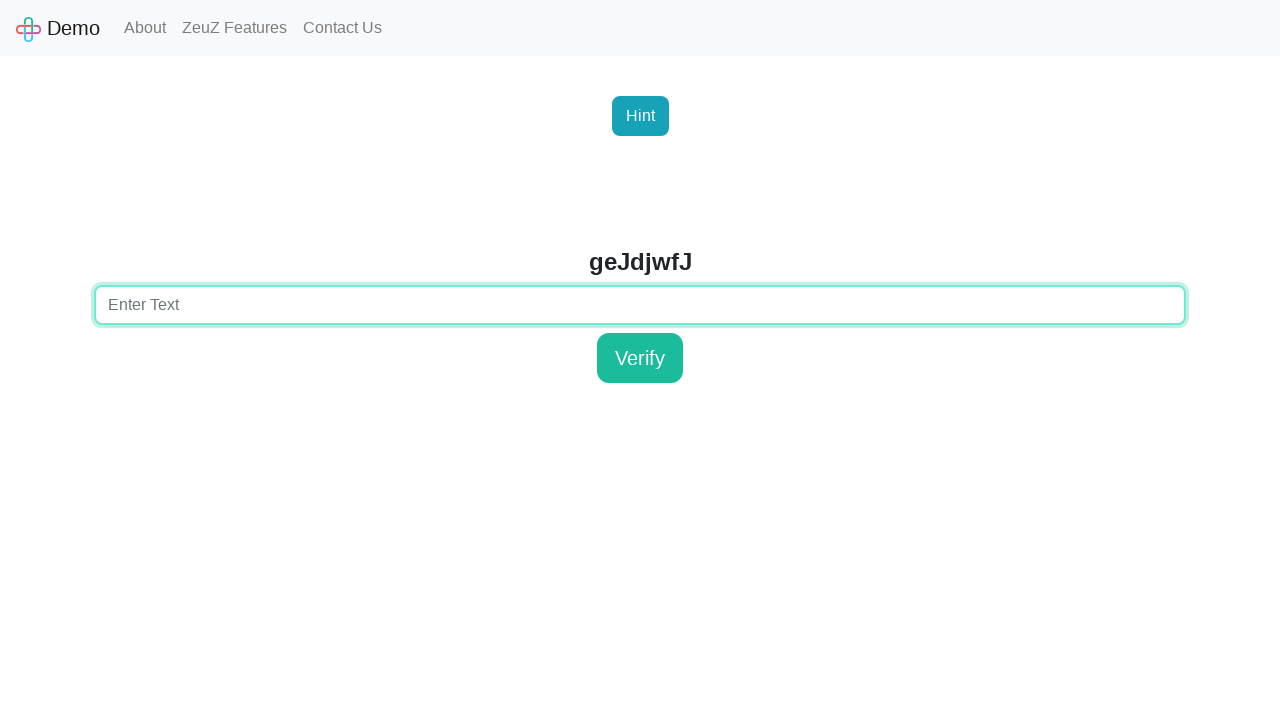

Retrieved random text from element with id 'randomText'
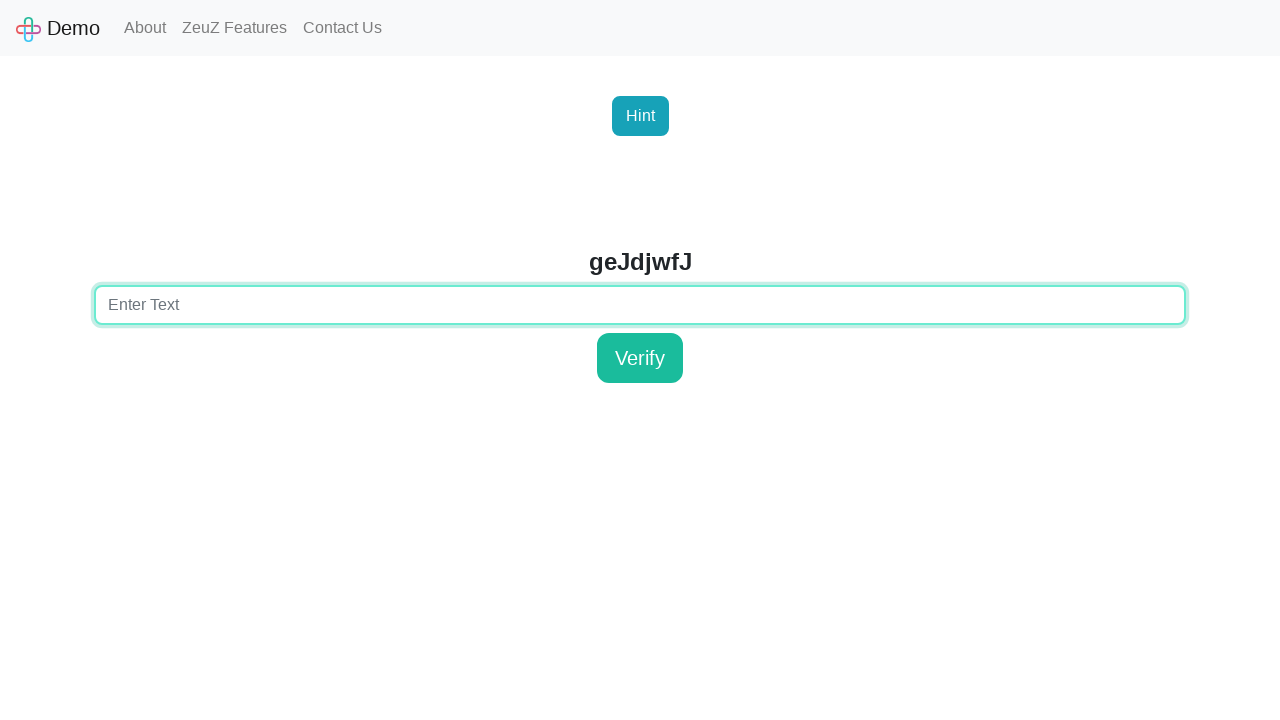

Entered random text 'geJdjwfJ' into text field on #enter_text
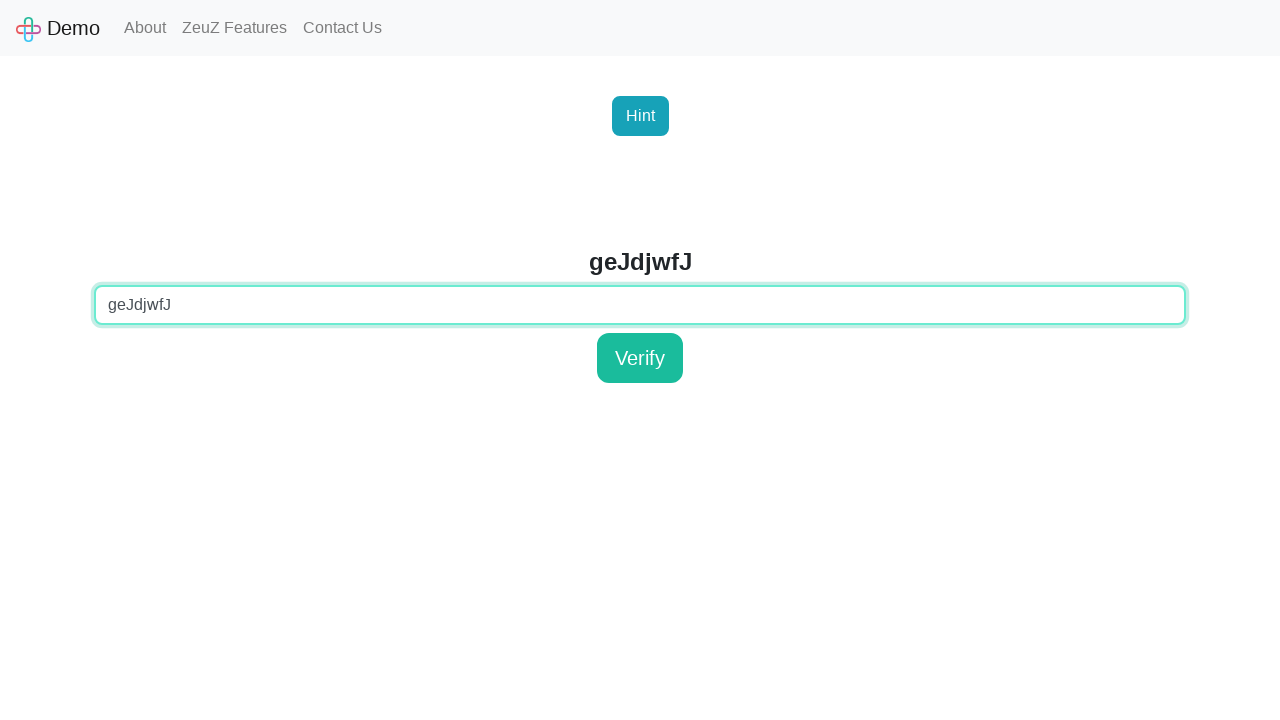

Clicked verify button at (640, 358) on #verify_id
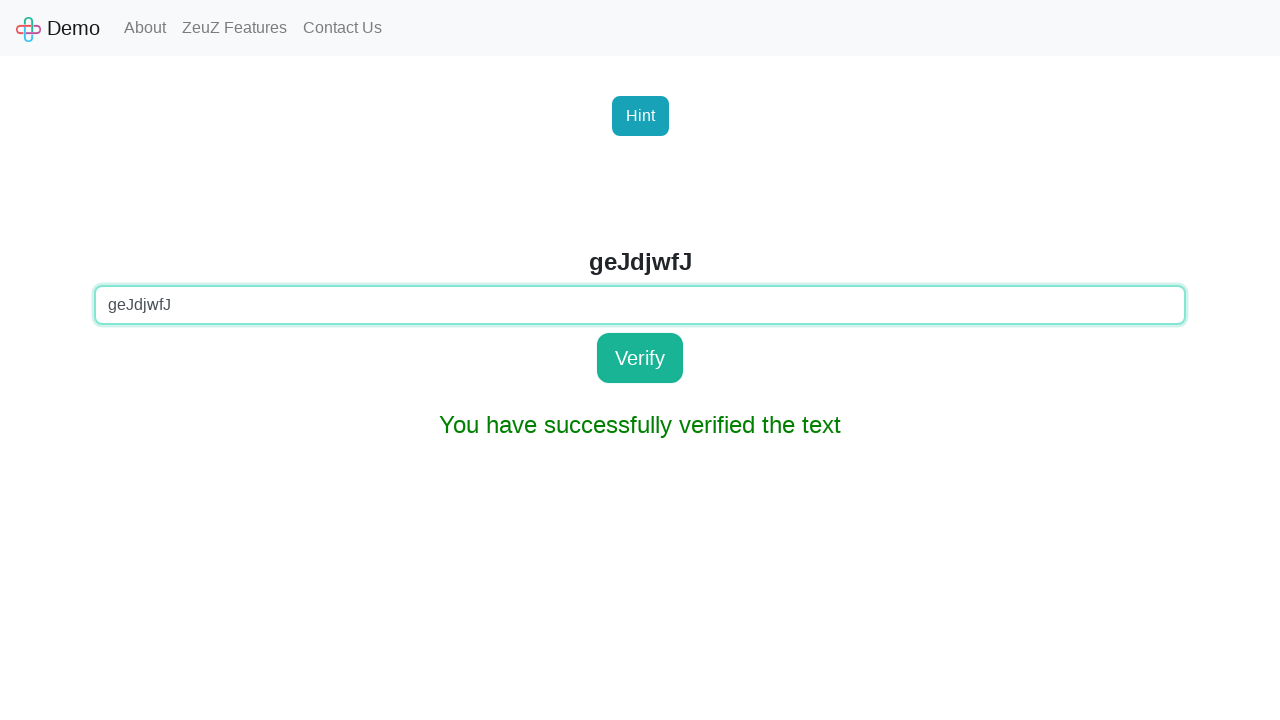

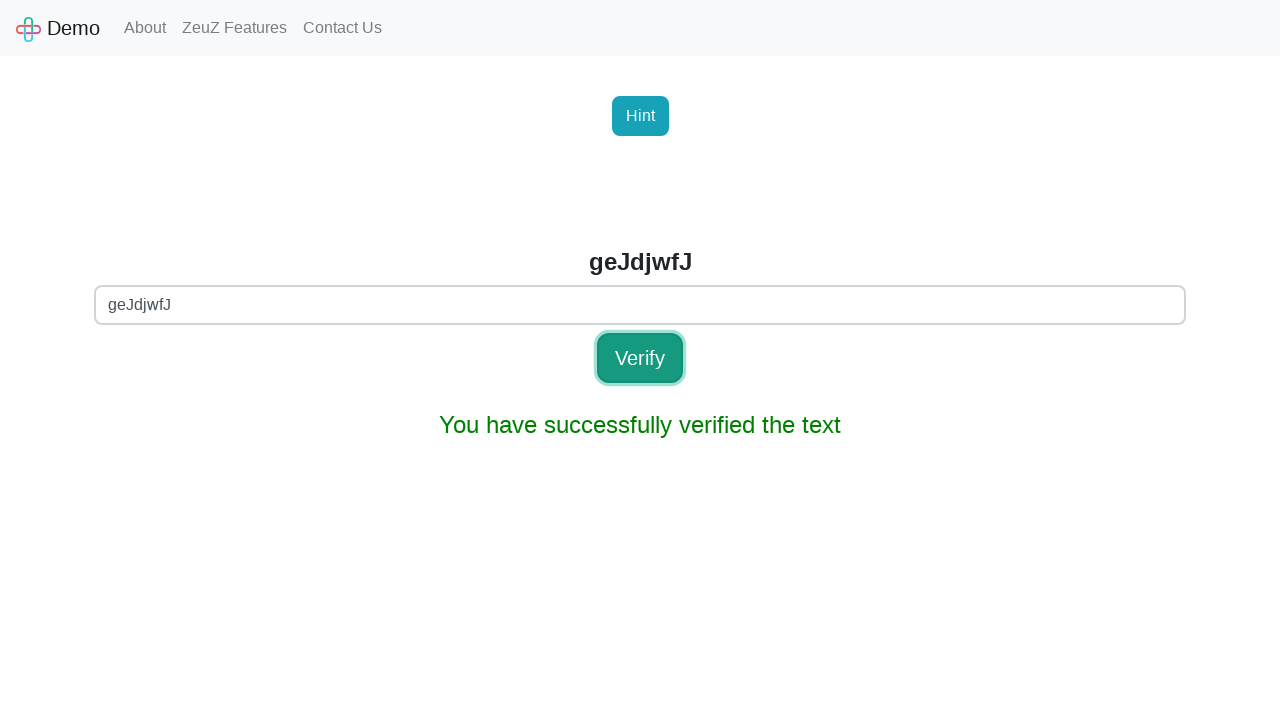